Tests table data by calculating the sum of values in a column and comparing it to the displayed total amount

Starting URL: https://www.rahulshettyacademy.com/AutomationPractice/

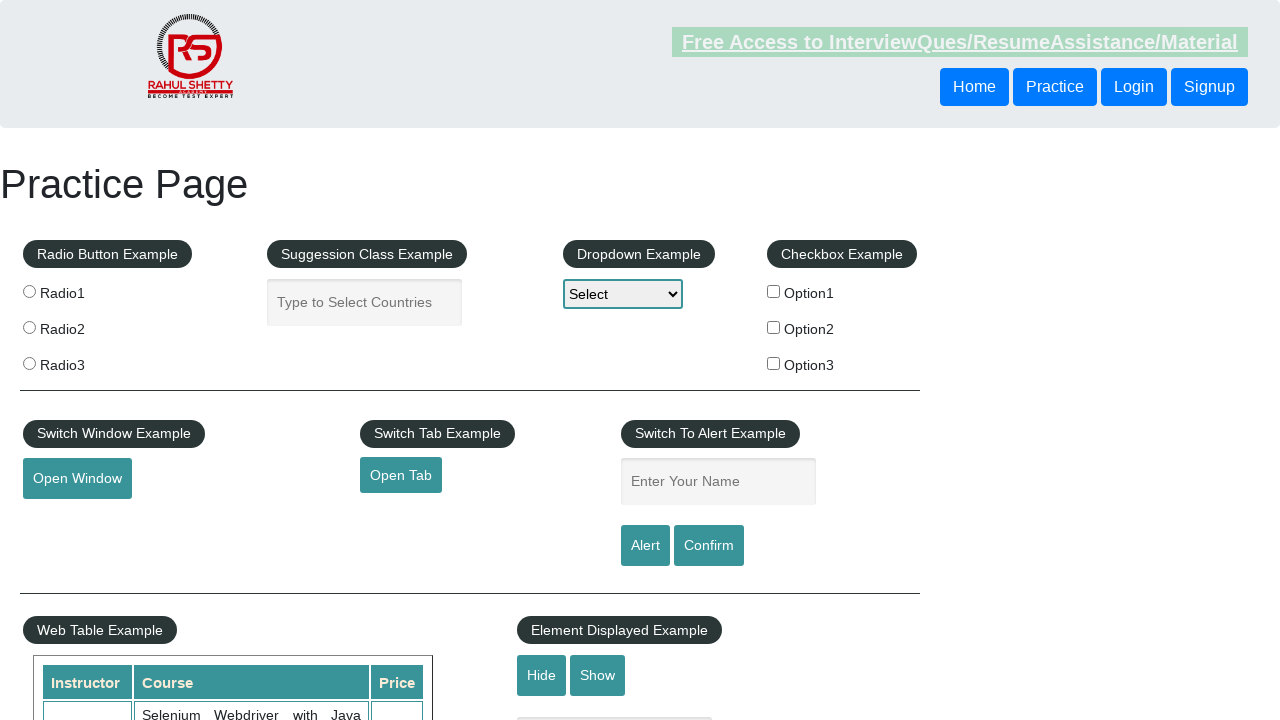

Navigated to AutomationPractice page
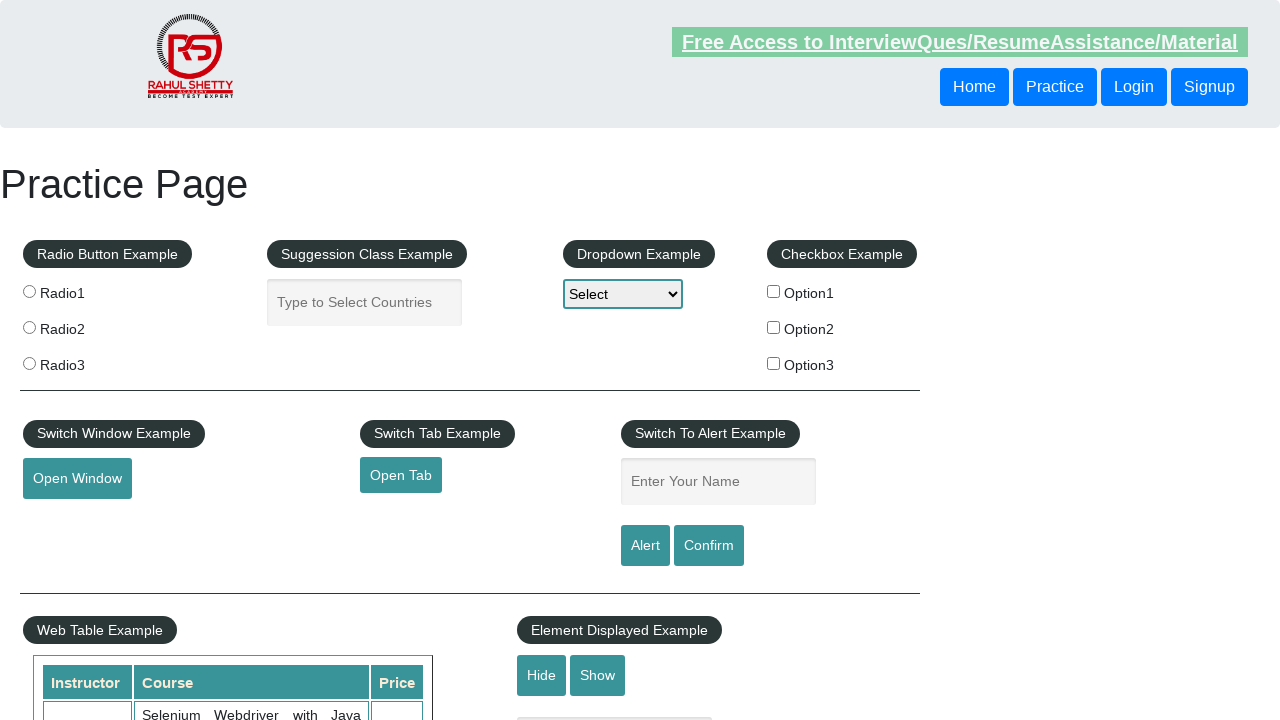

Located all rows in product table
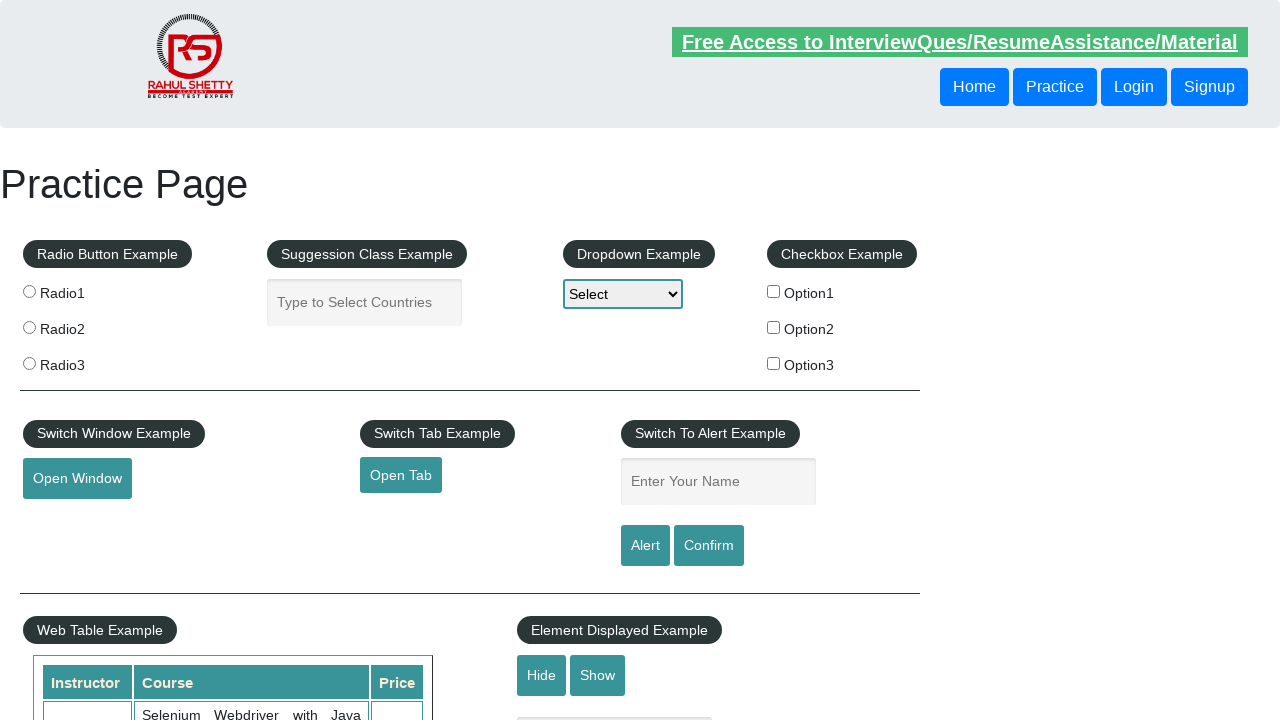

Extracted cells from table row, found 4 cells
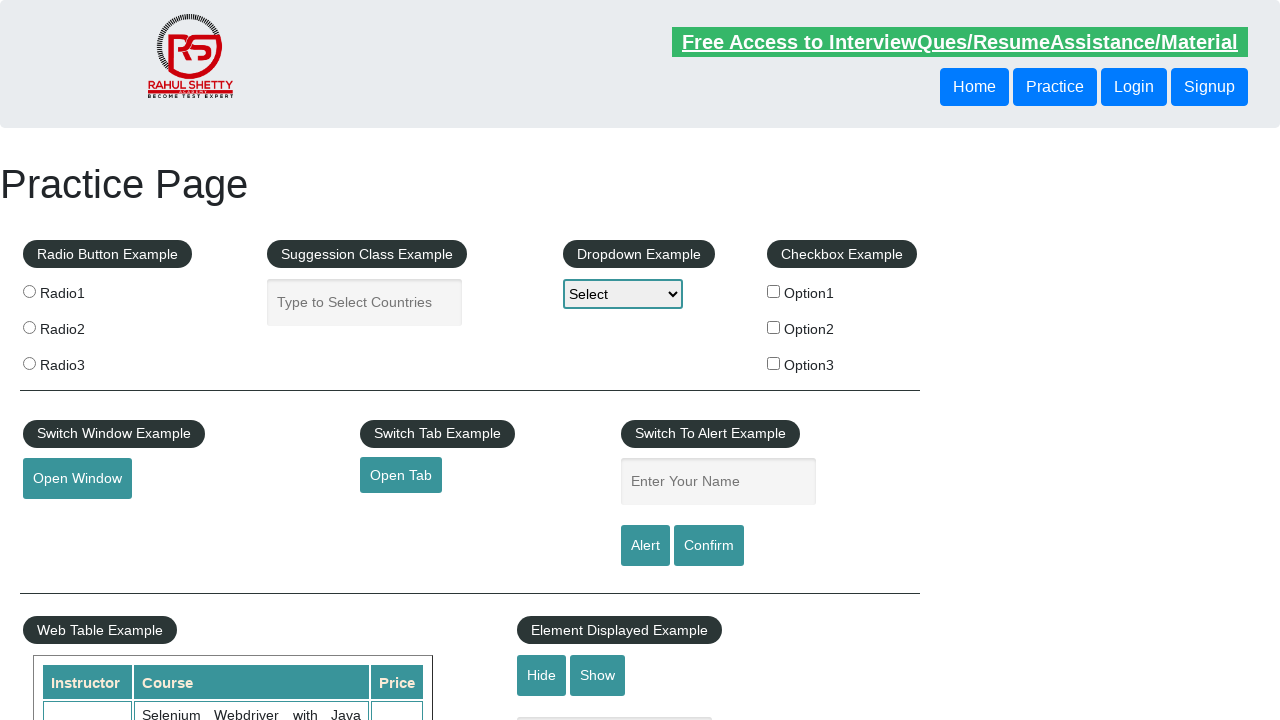

Added amount 28 to running total, current sum: 28
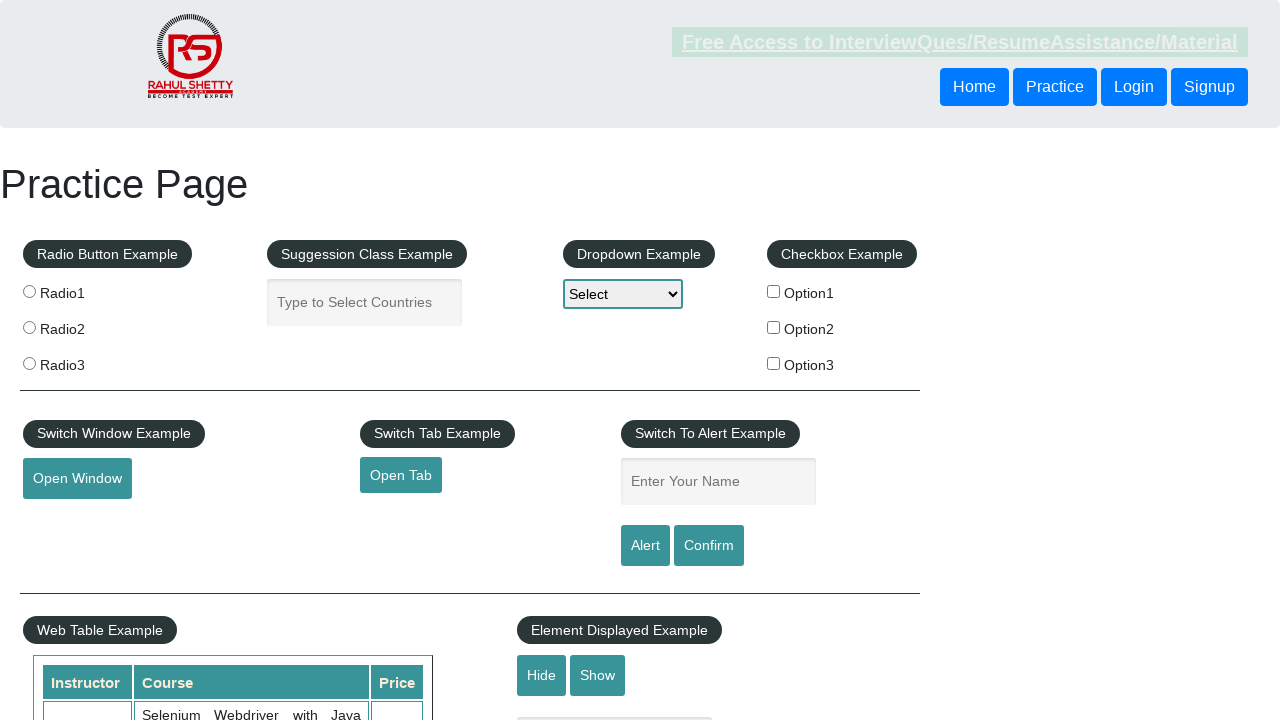

Extracted cells from table row, found 4 cells
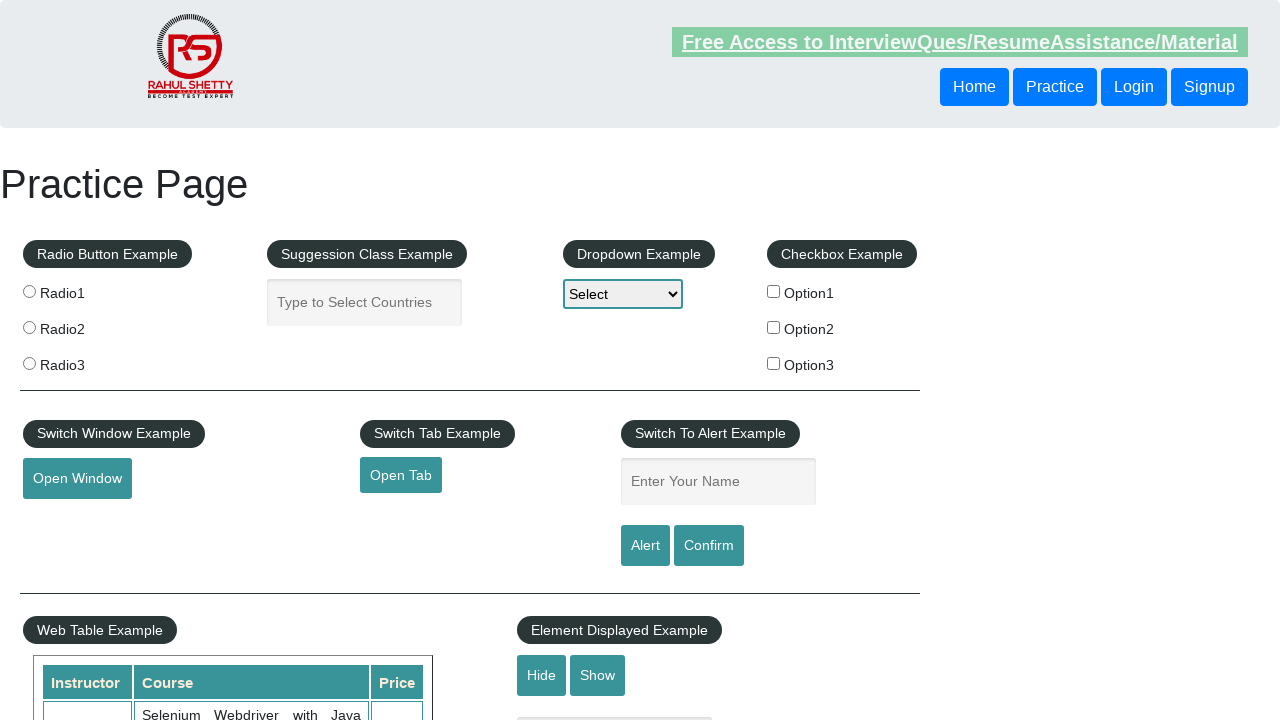

Added amount 23 to running total, current sum: 51
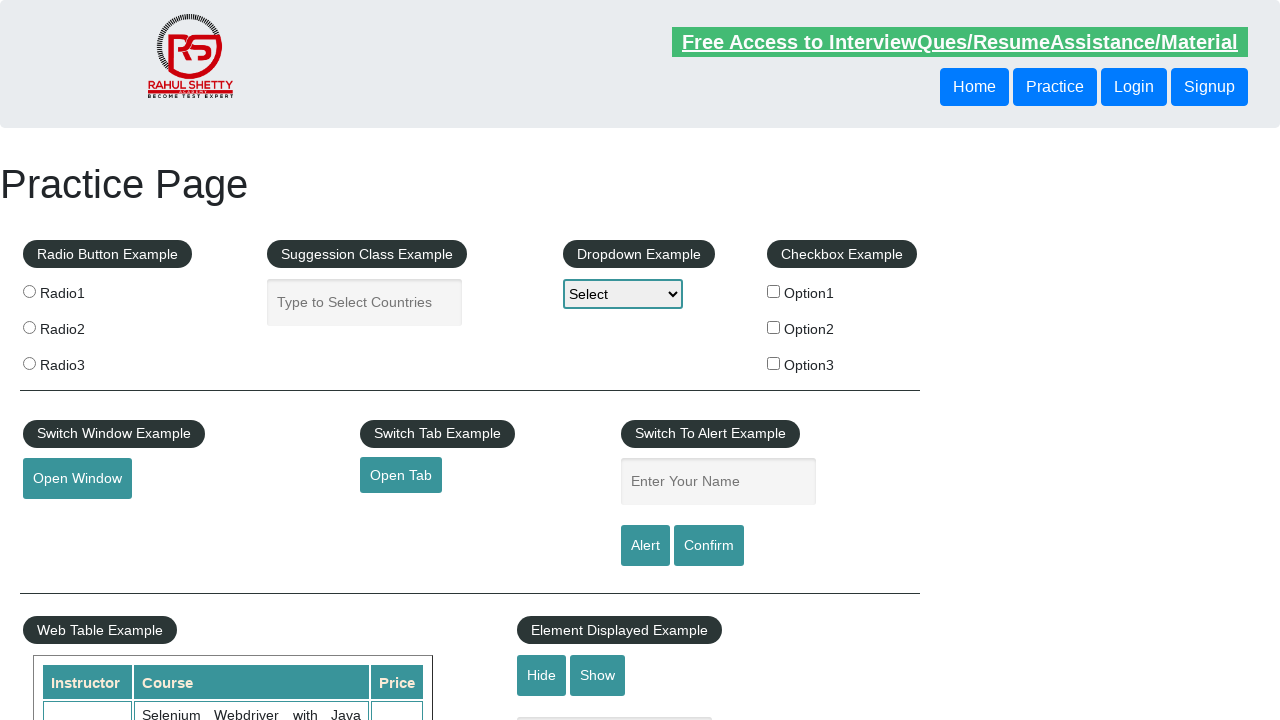

Extracted cells from table row, found 4 cells
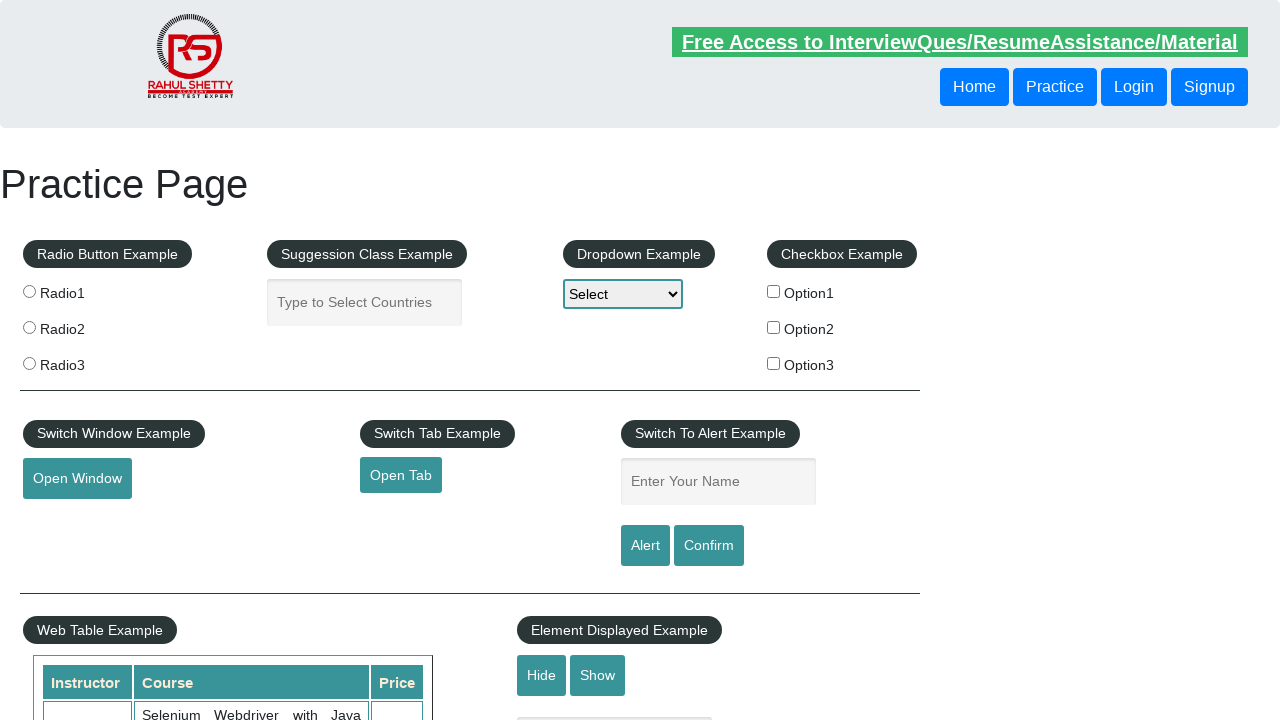

Added amount 48 to running total, current sum: 99
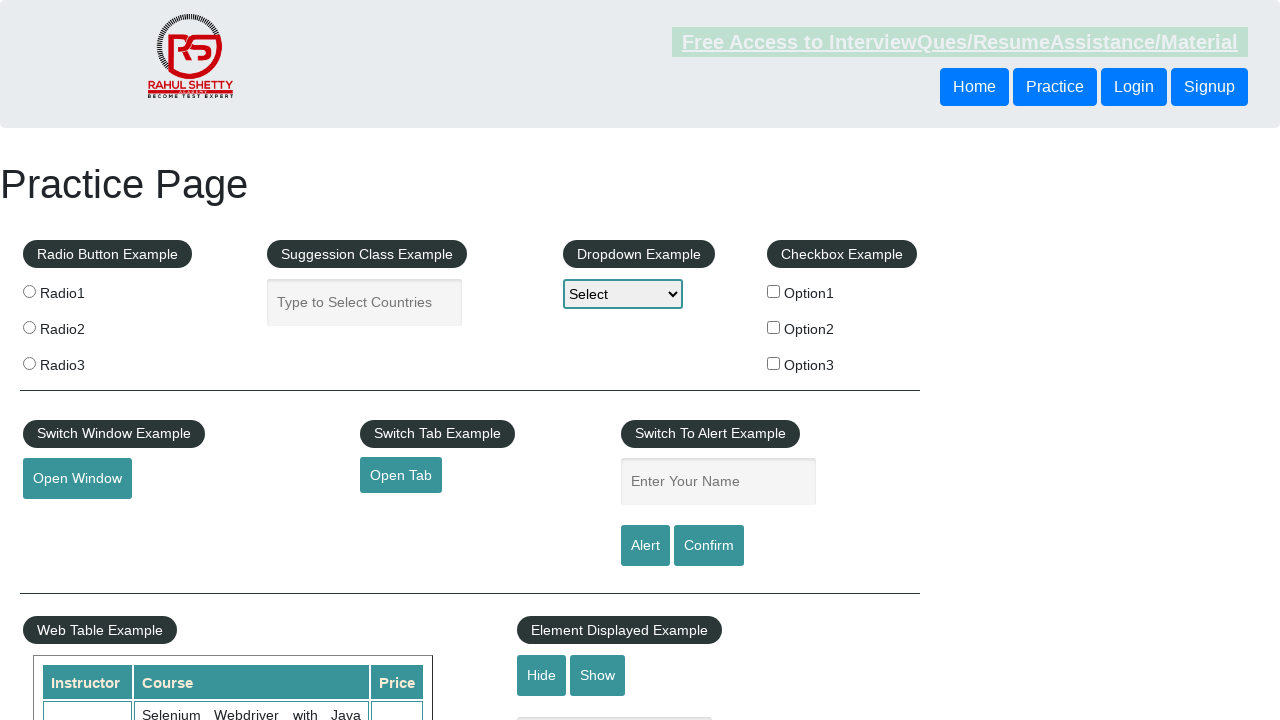

Extracted cells from table row, found 4 cells
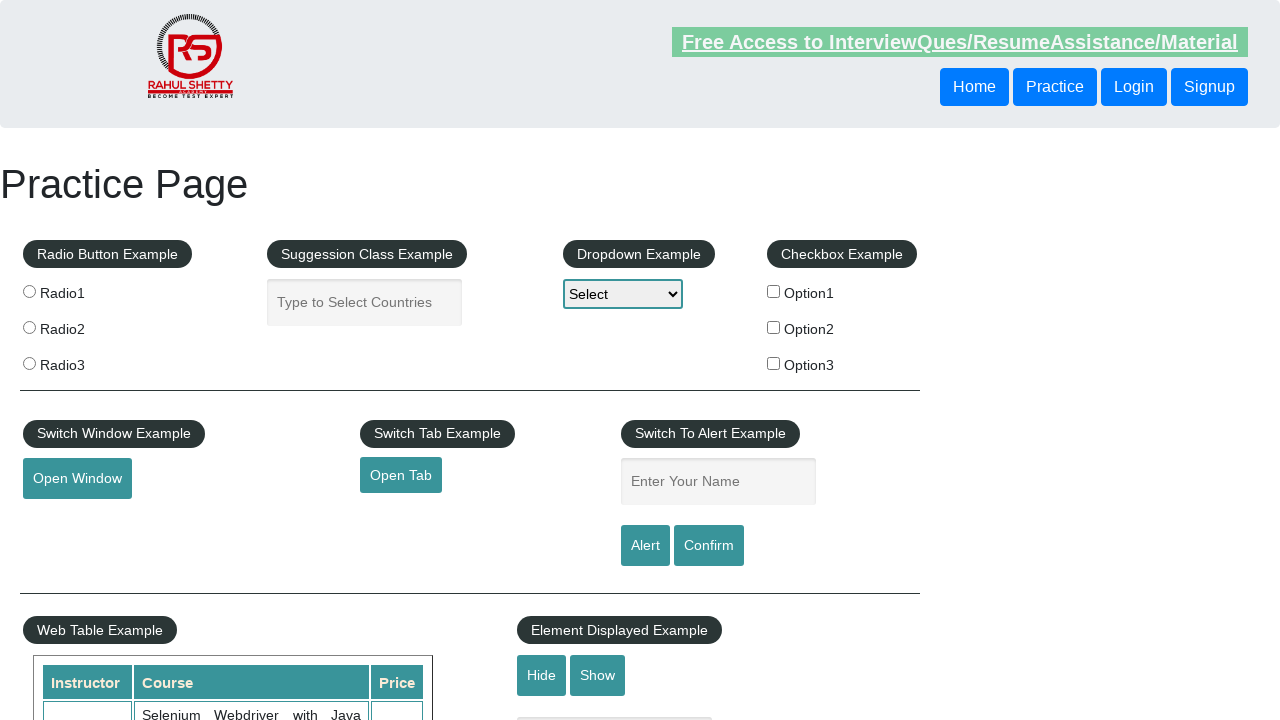

Added amount 18 to running total, current sum: 117
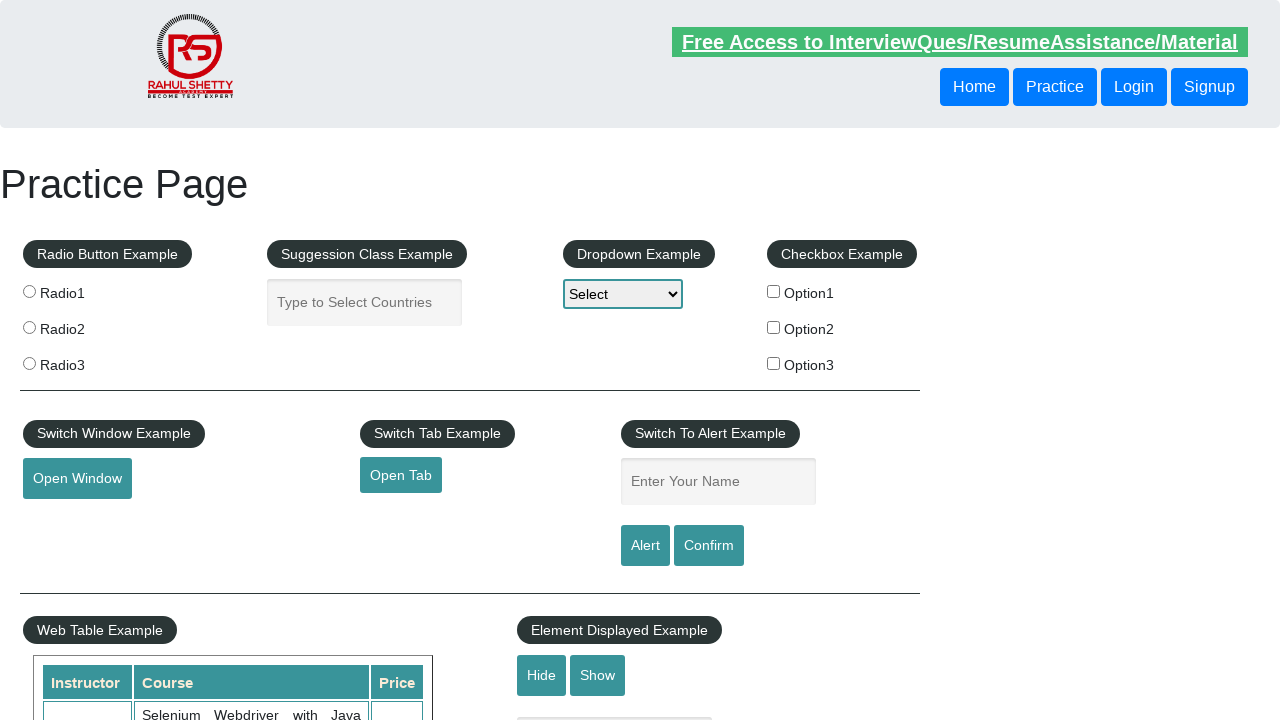

Extracted cells from table row, found 4 cells
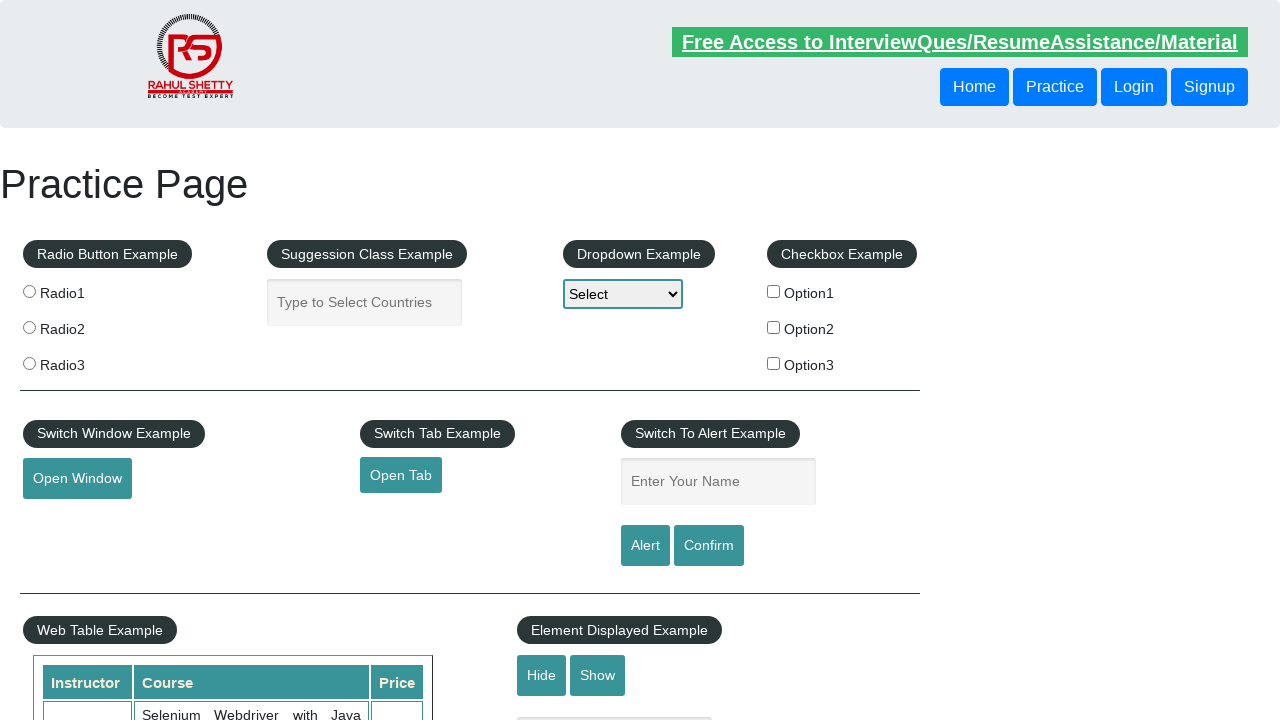

Added amount 32 to running total, current sum: 149
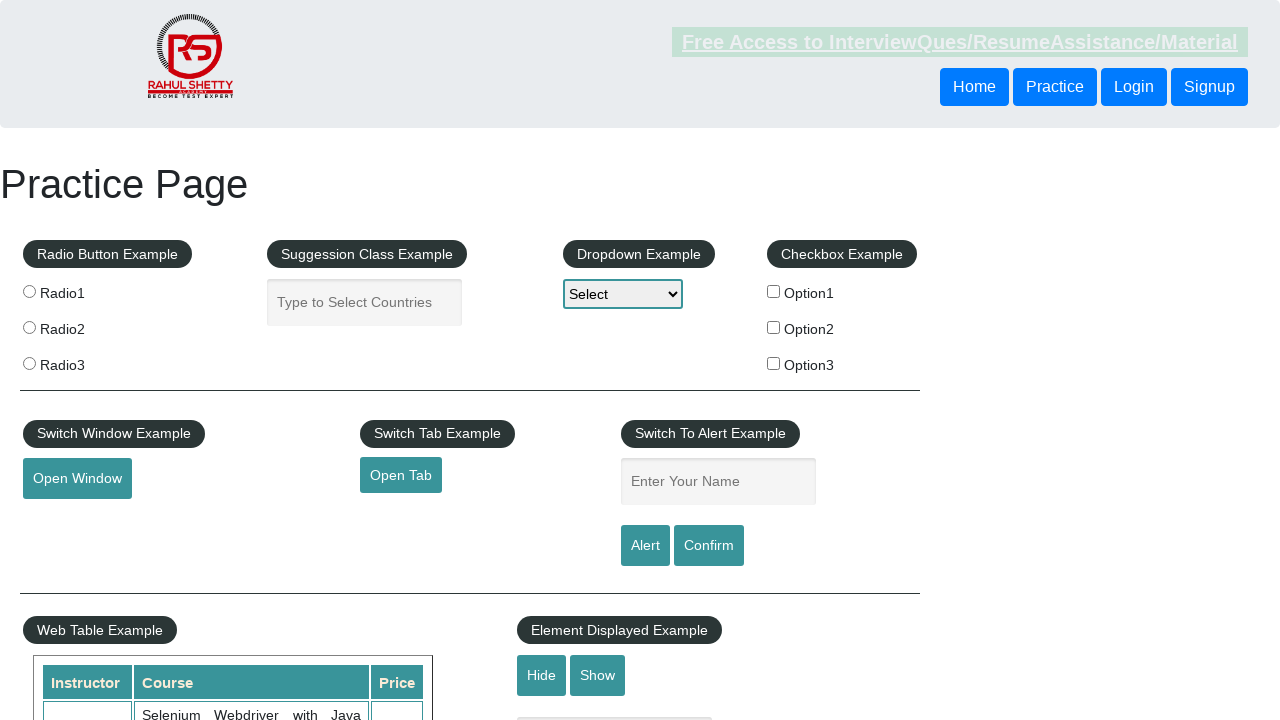

Extracted cells from table row, found 4 cells
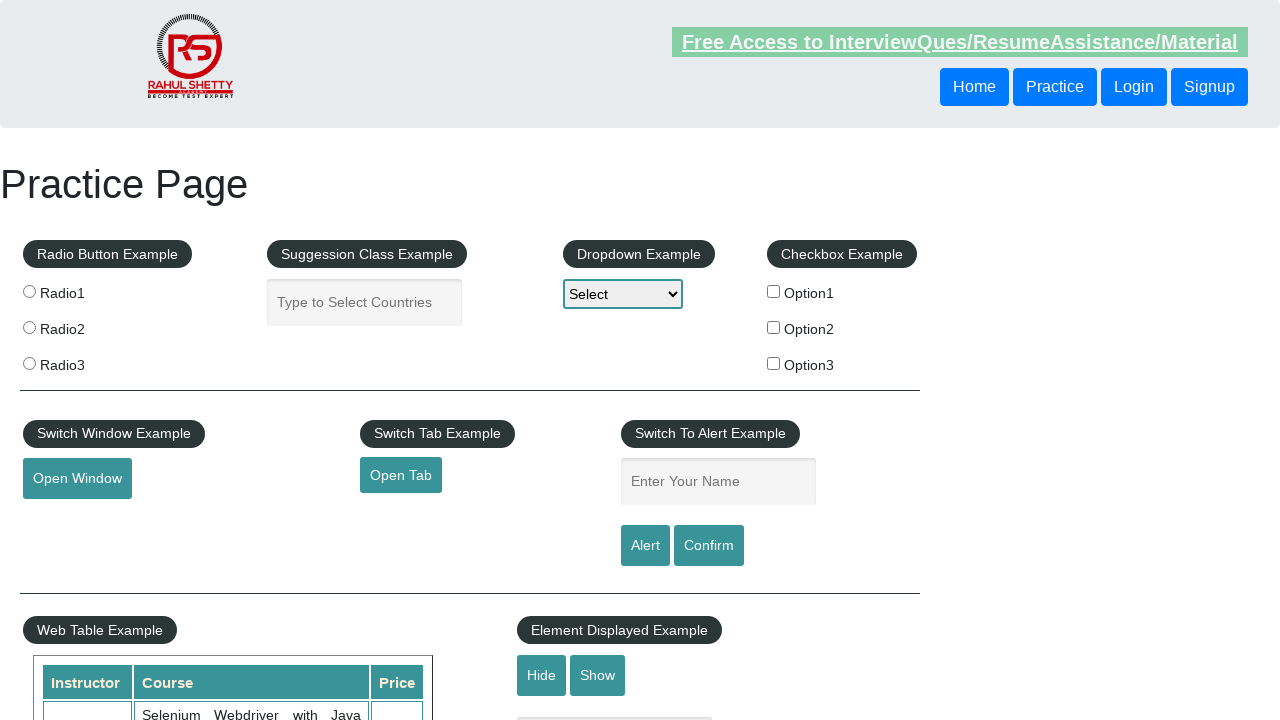

Added amount 46 to running total, current sum: 195
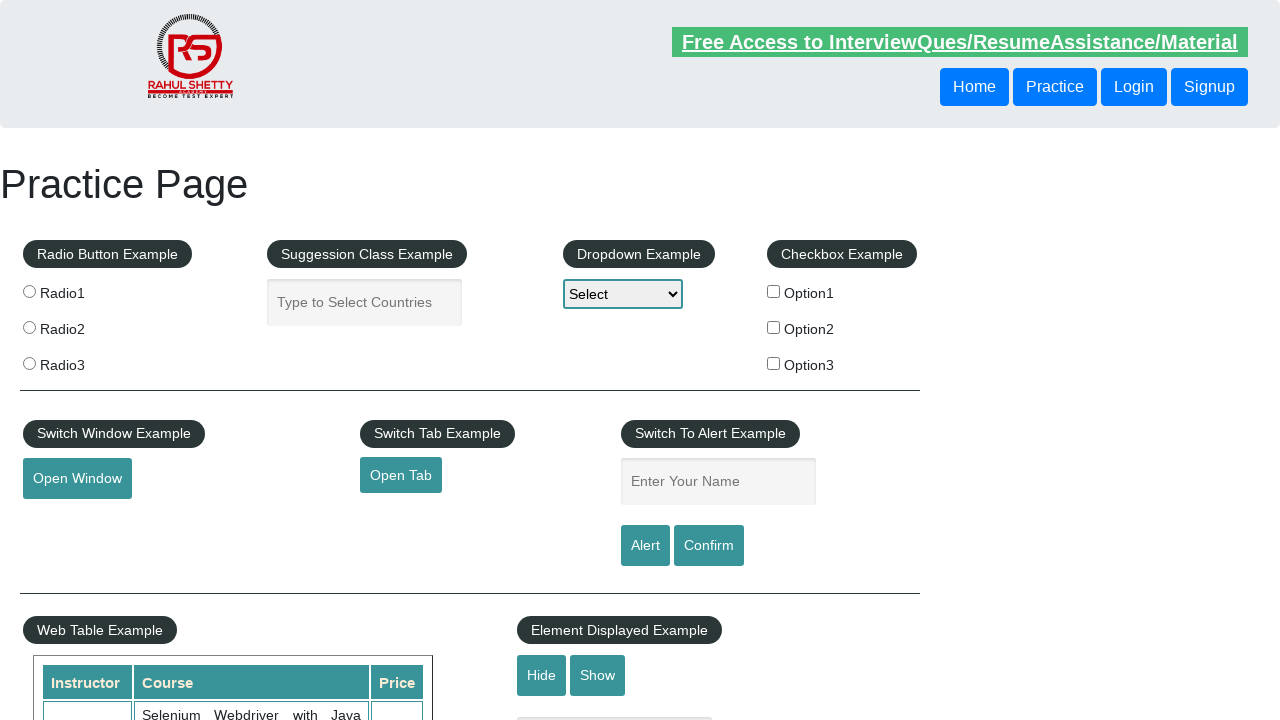

Extracted cells from table row, found 4 cells
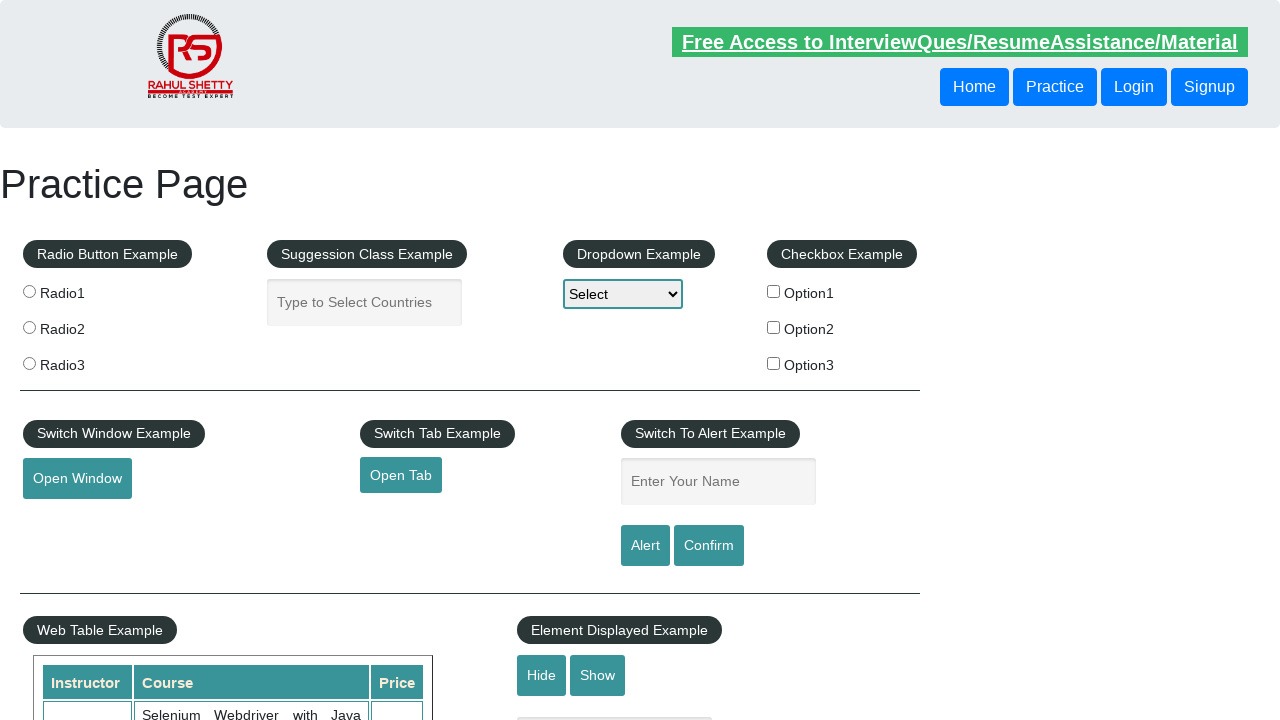

Added amount 37 to running total, current sum: 232
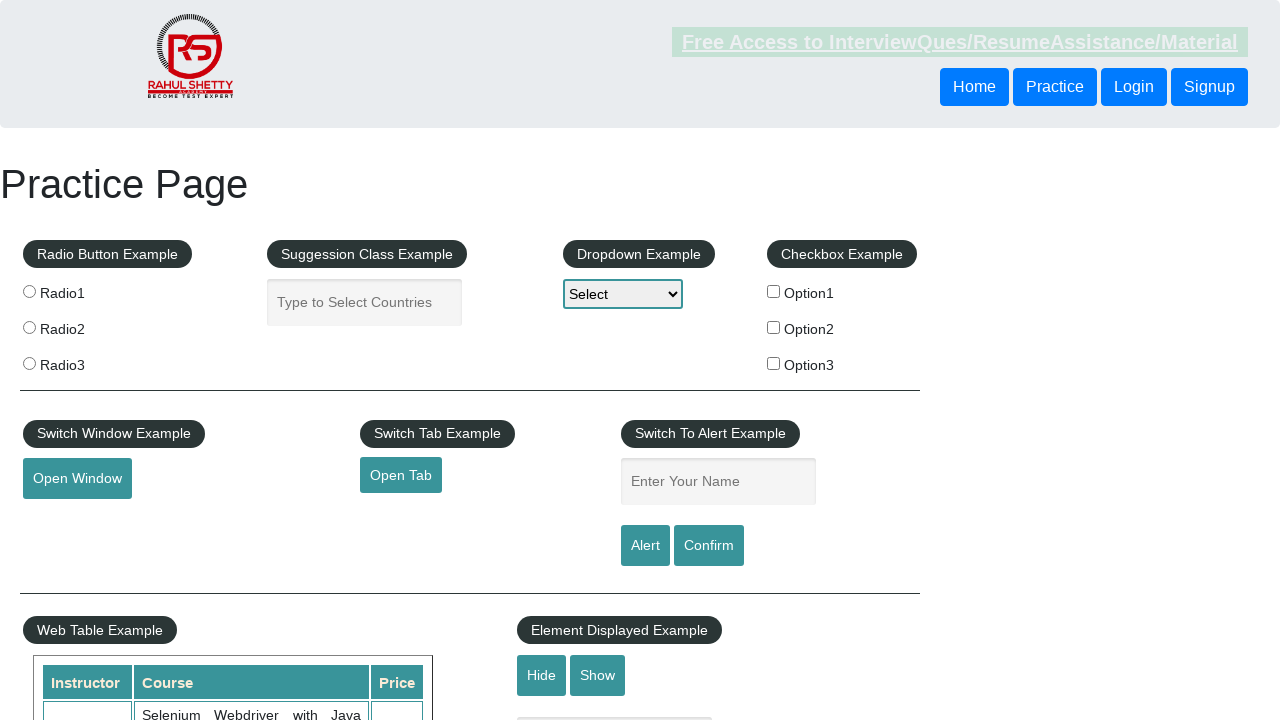

Extracted cells from table row, found 4 cells
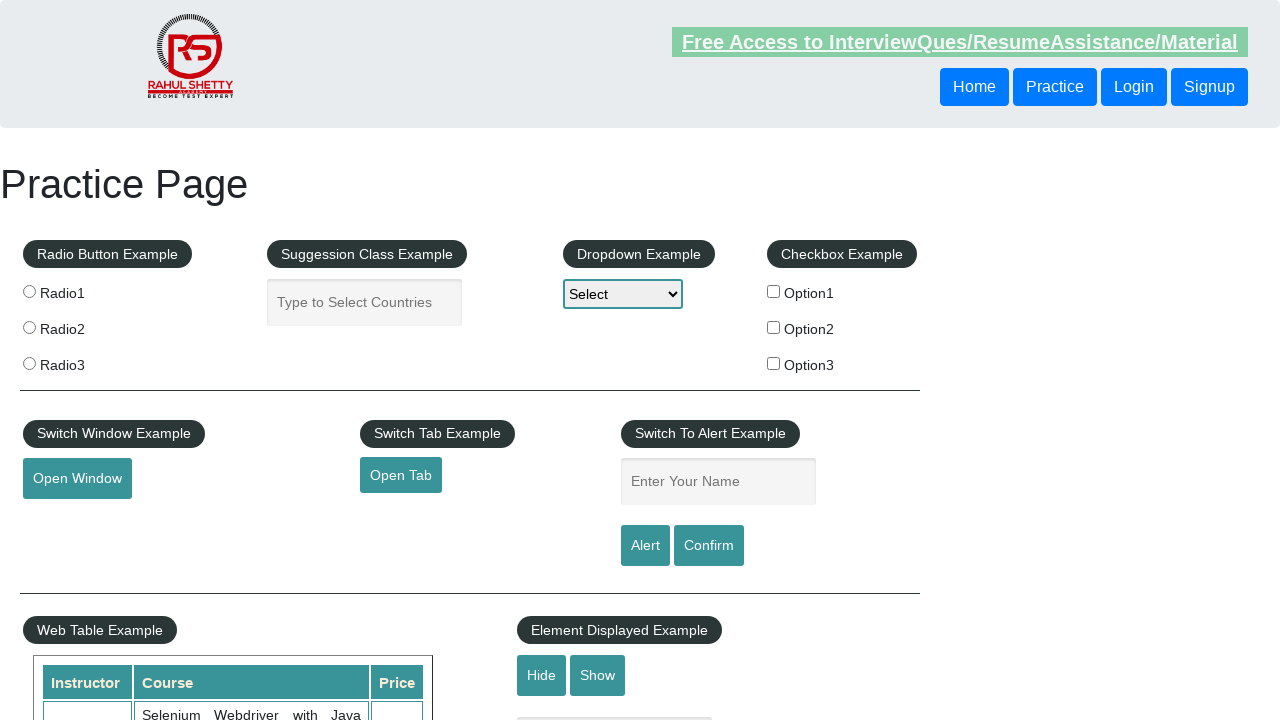

Added amount 31 to running total, current sum: 263
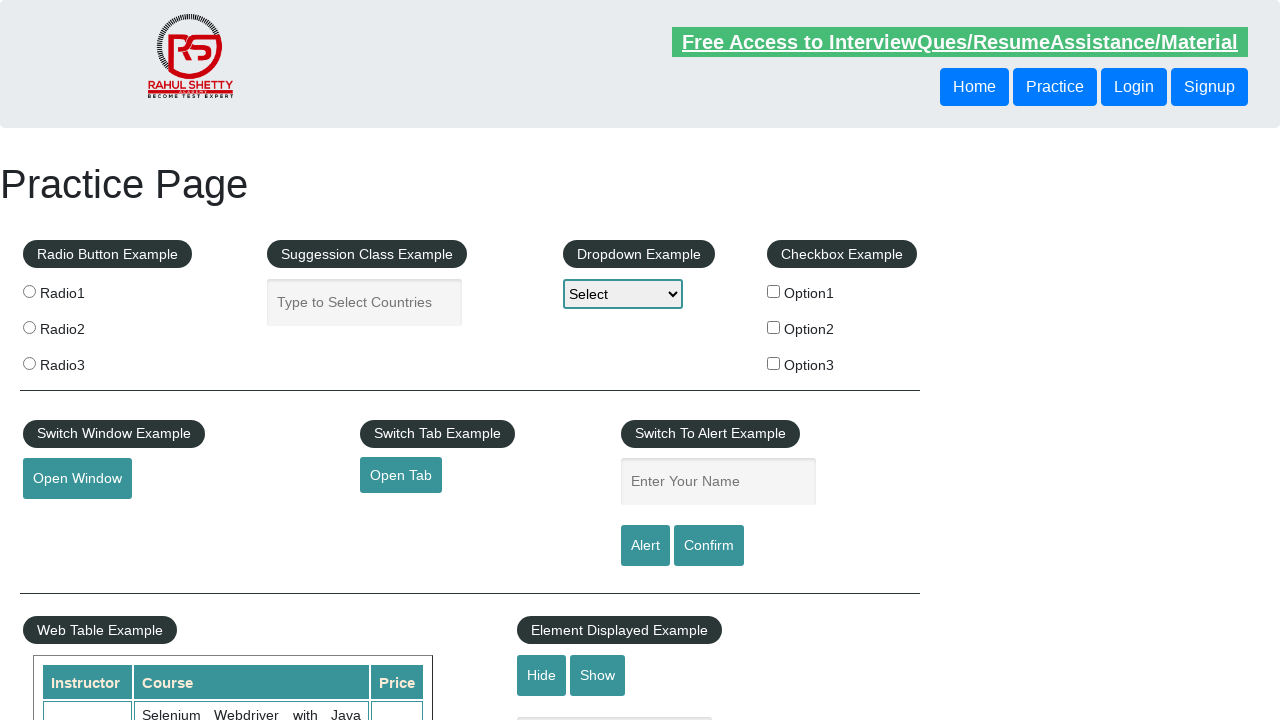

Extracted cells from table row, found 4 cells
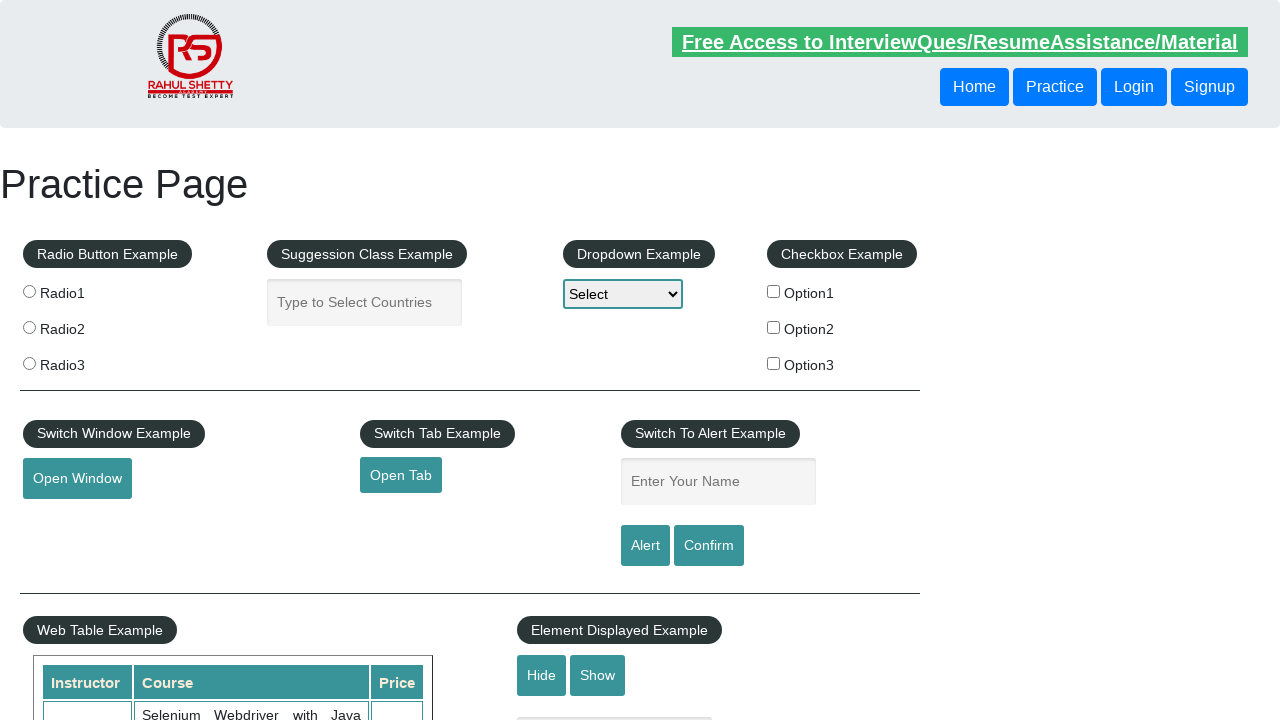

Added amount 33 to running total, current sum: 296
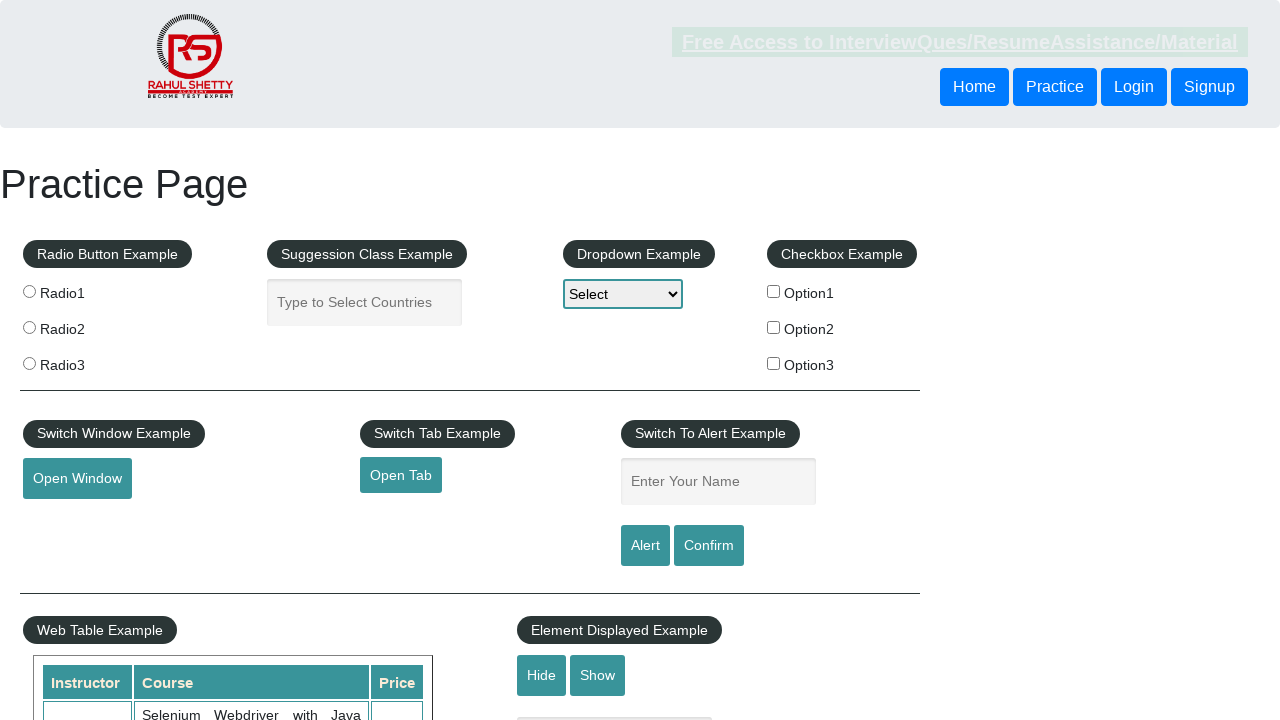

Retrieved displayed total amount text:  Total Amount Collected: 296 
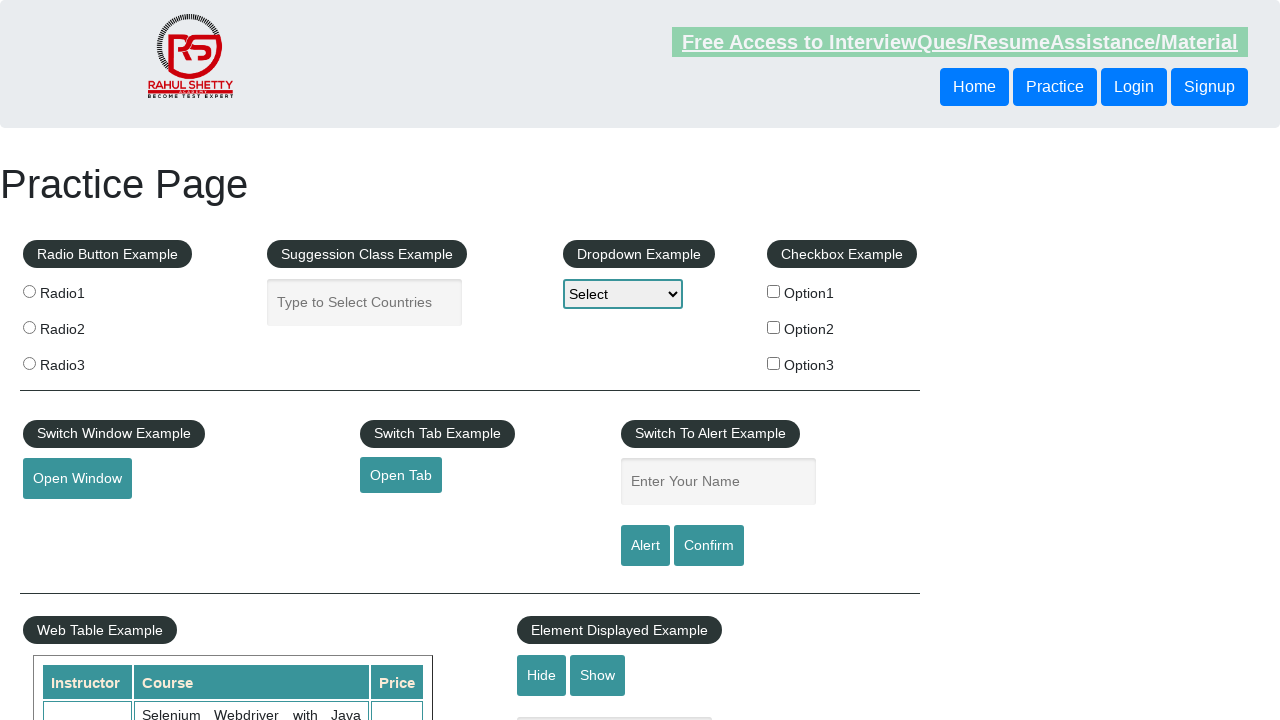

Parsed displayed total to integer: 296
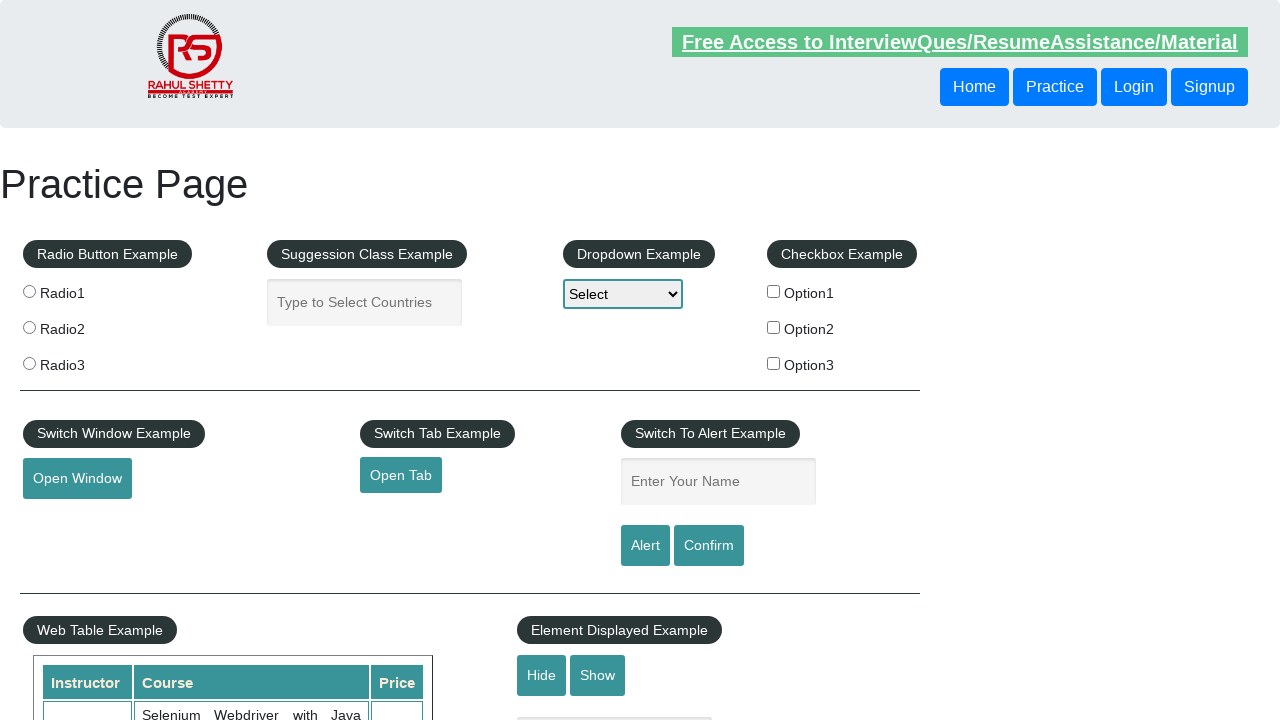

Assertion passed: calculated sum 296 matches displayed total 296
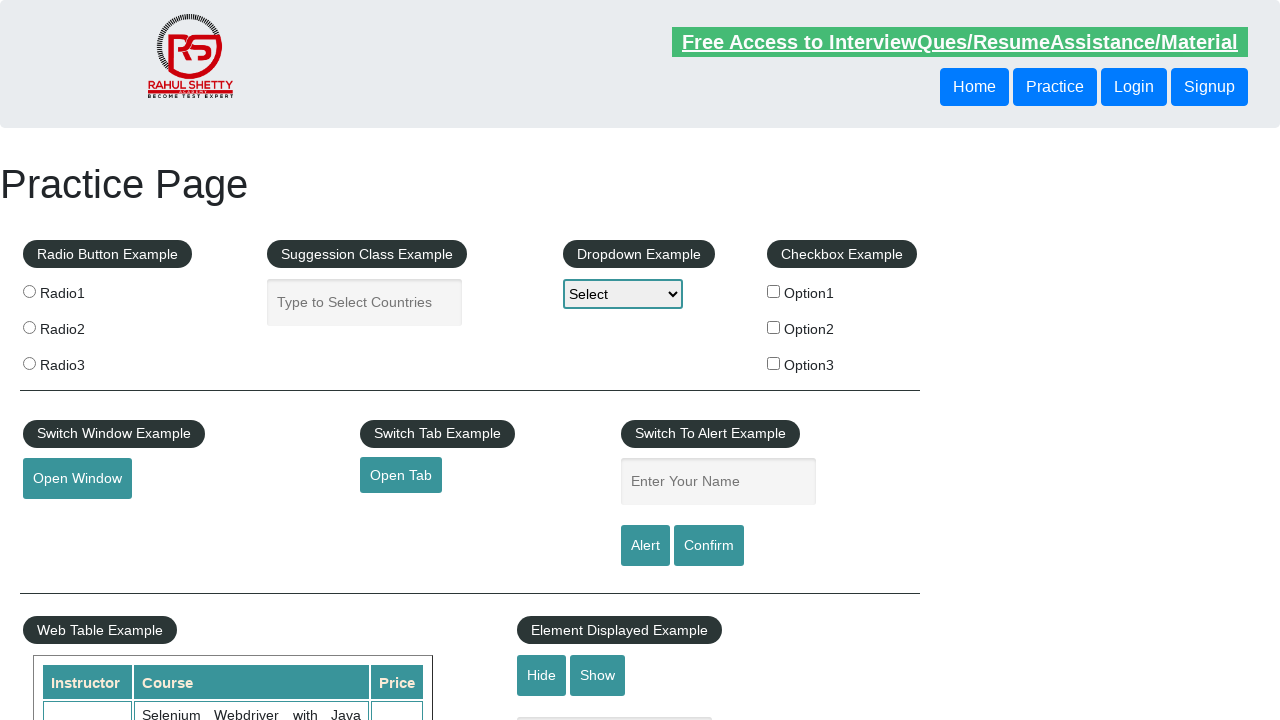

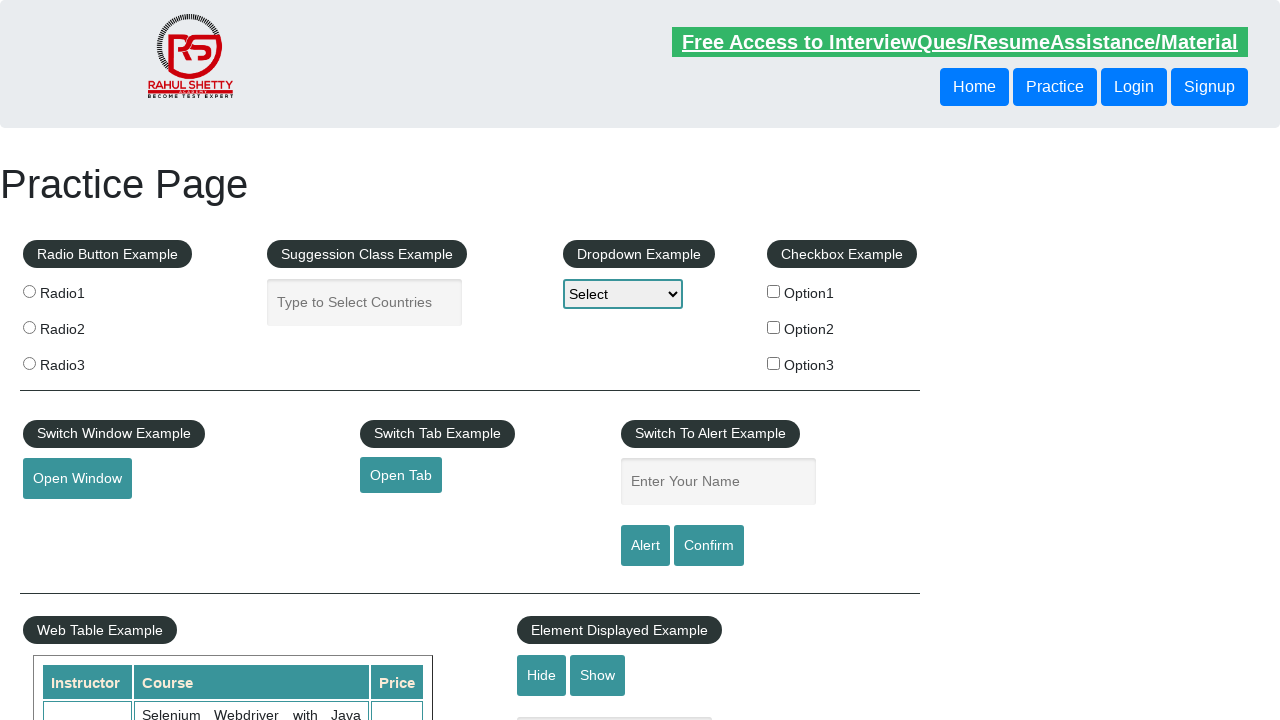